Tests a web form by filling in a text field, submitting the form, and verifying the success message

Starting URL: https://www.selenium.dev/selenium/web/web-form.html

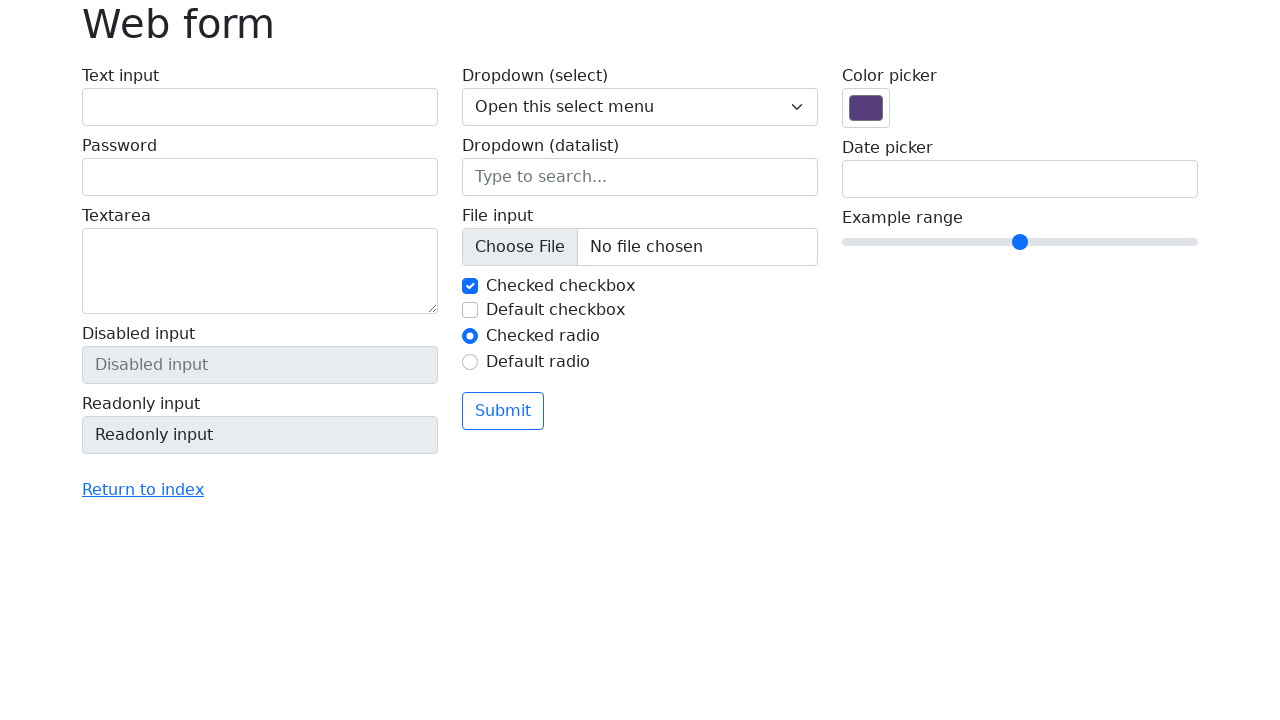

Filled text field with 'Selenium' on input[name='my-text']
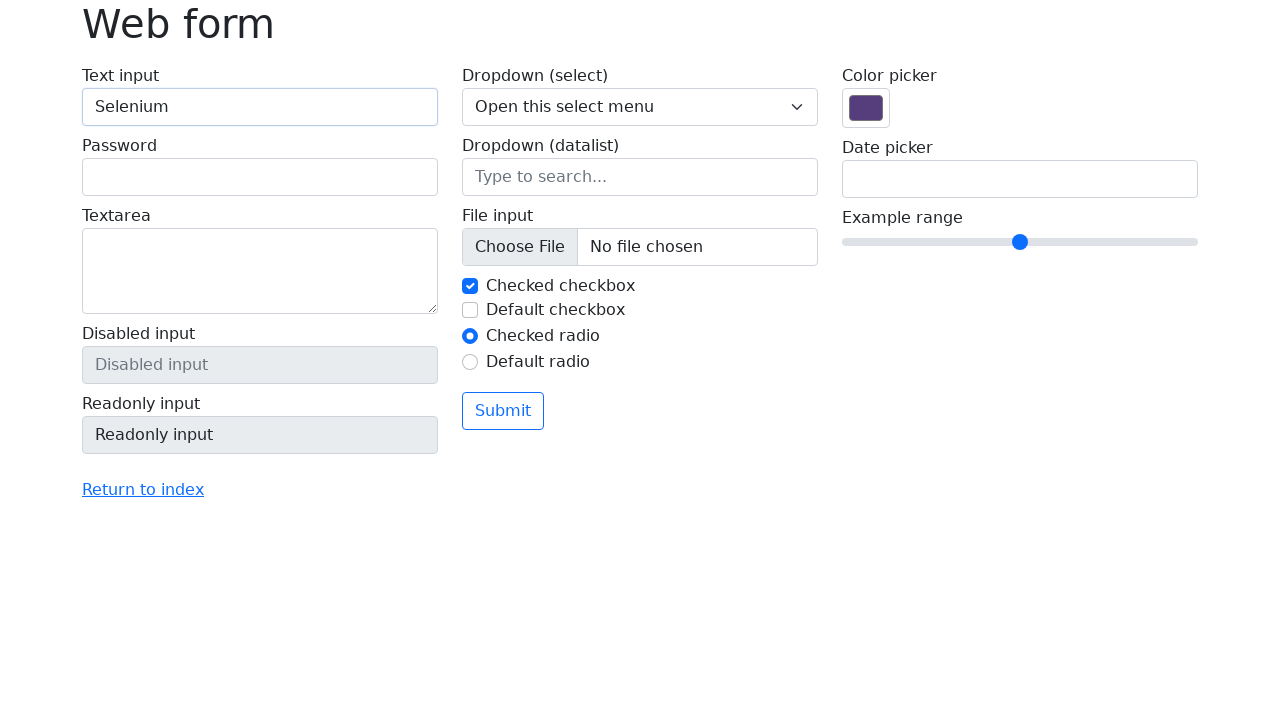

Clicked submit button at (503, 411) on button
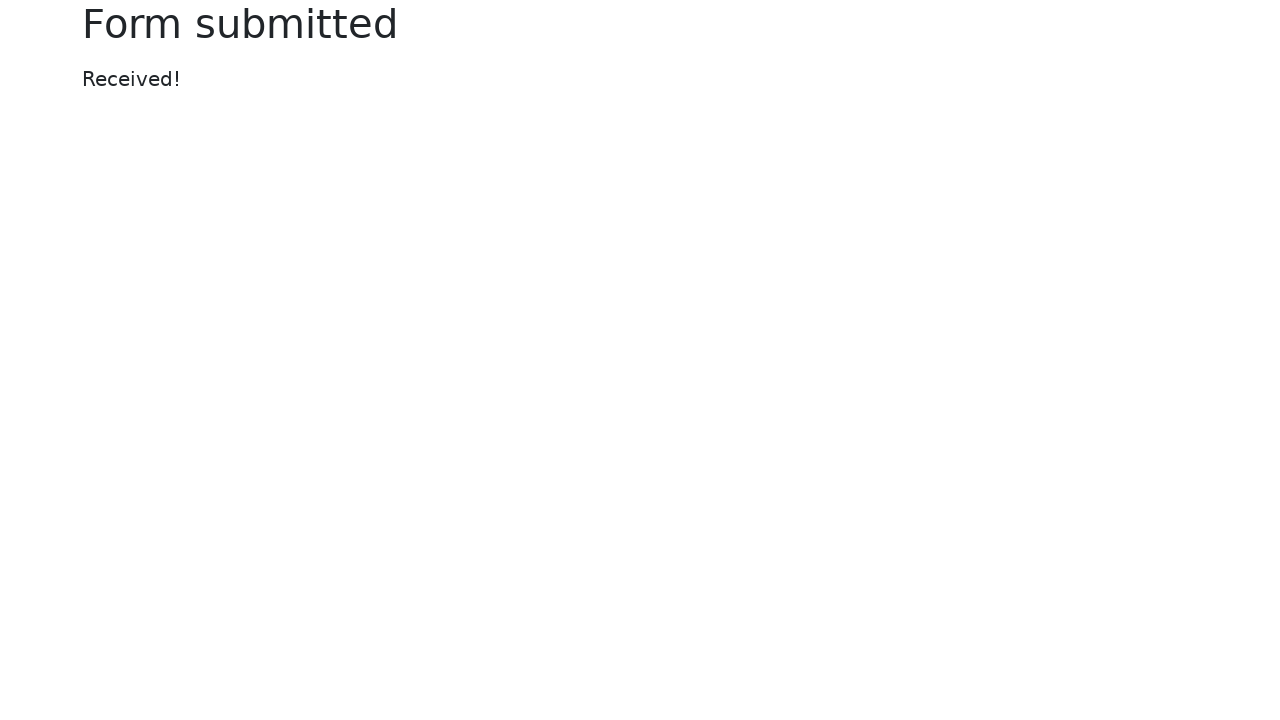

Success message appeared
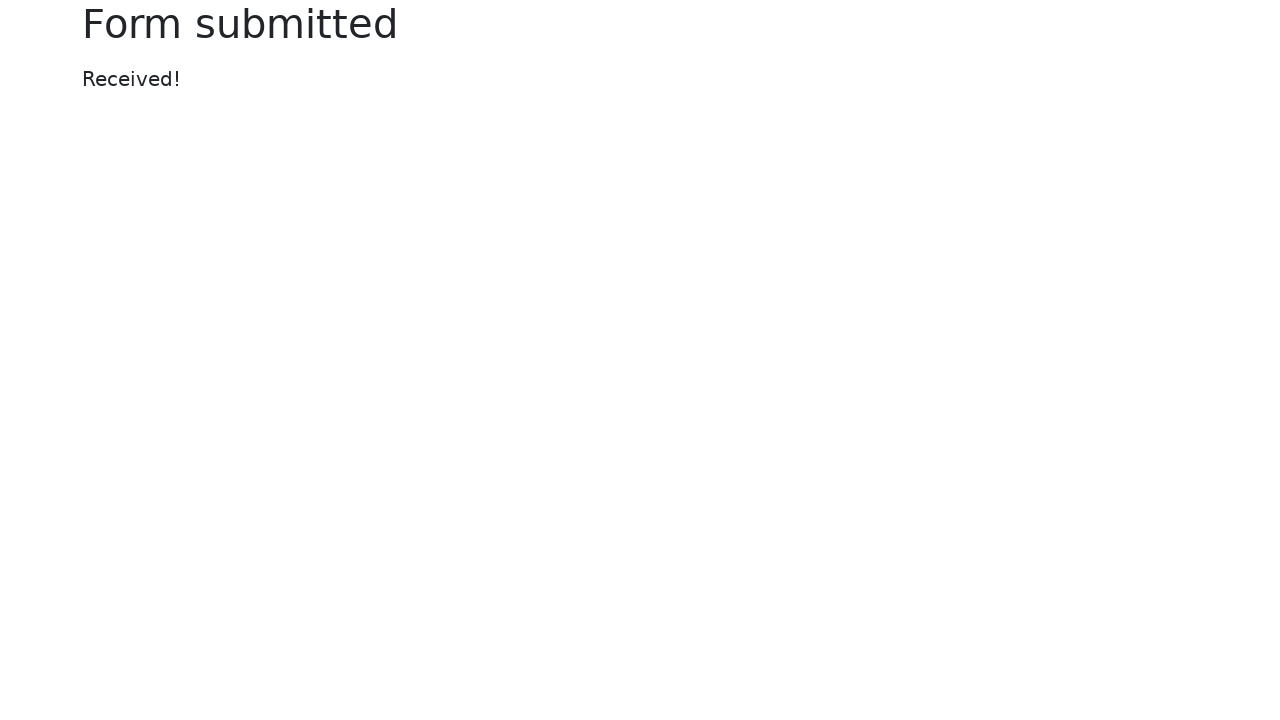

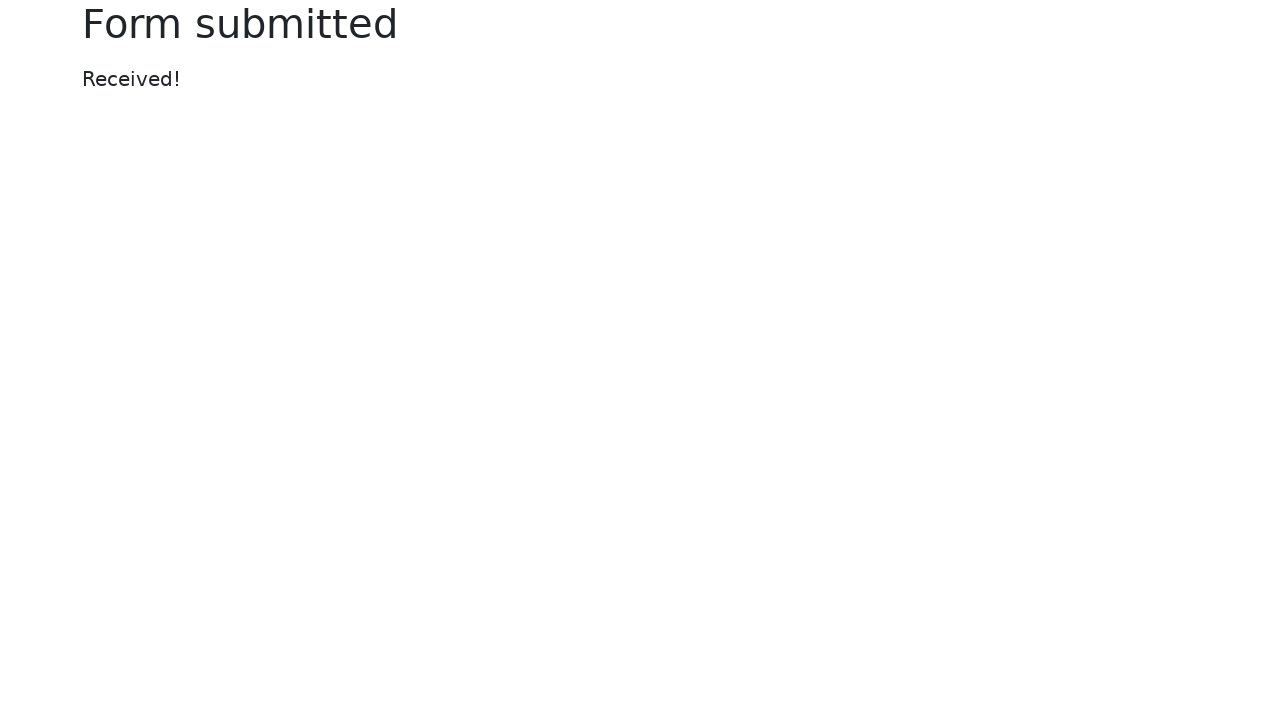